Tests alert handling functionality by triggering a prompt alert, entering text into it, and accepting the alert

Starting URL: https://demoqa.com/alerts

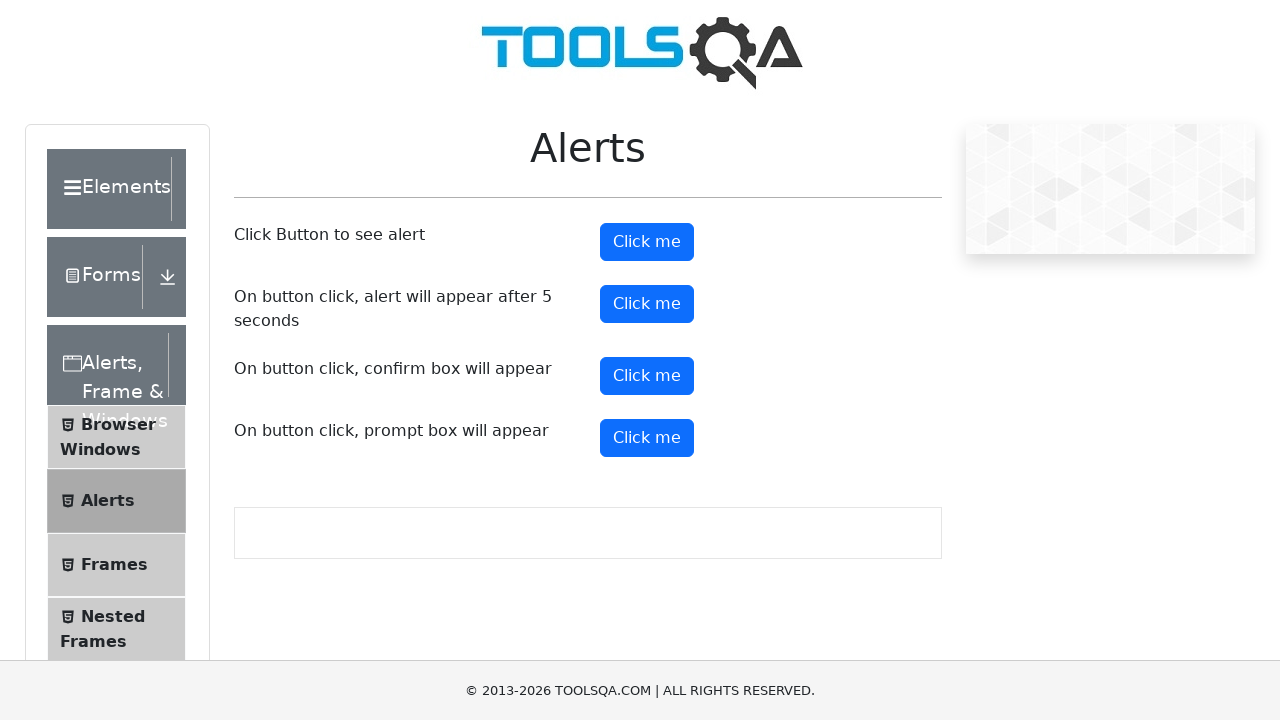

Clicked prompt alert button at (647, 438) on xpath=//*[@id='promtButton']
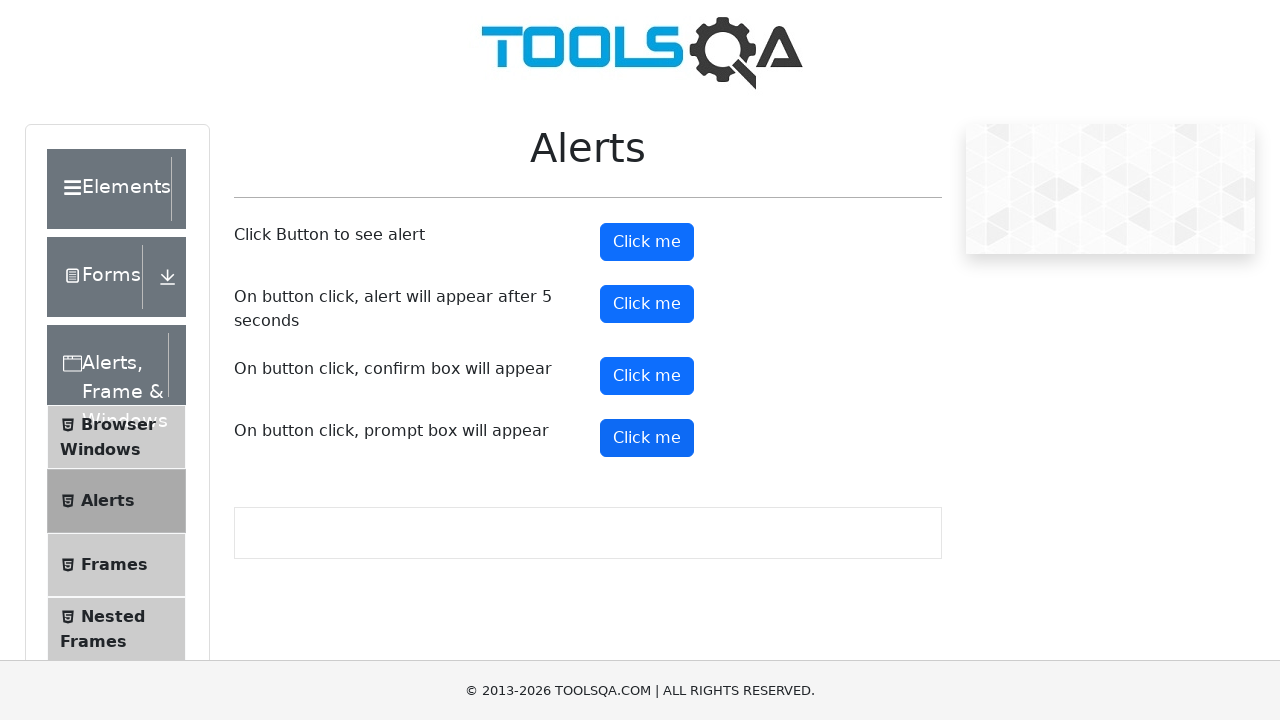

Set up dialog handler to accept prompt with text 'Alerting Message'
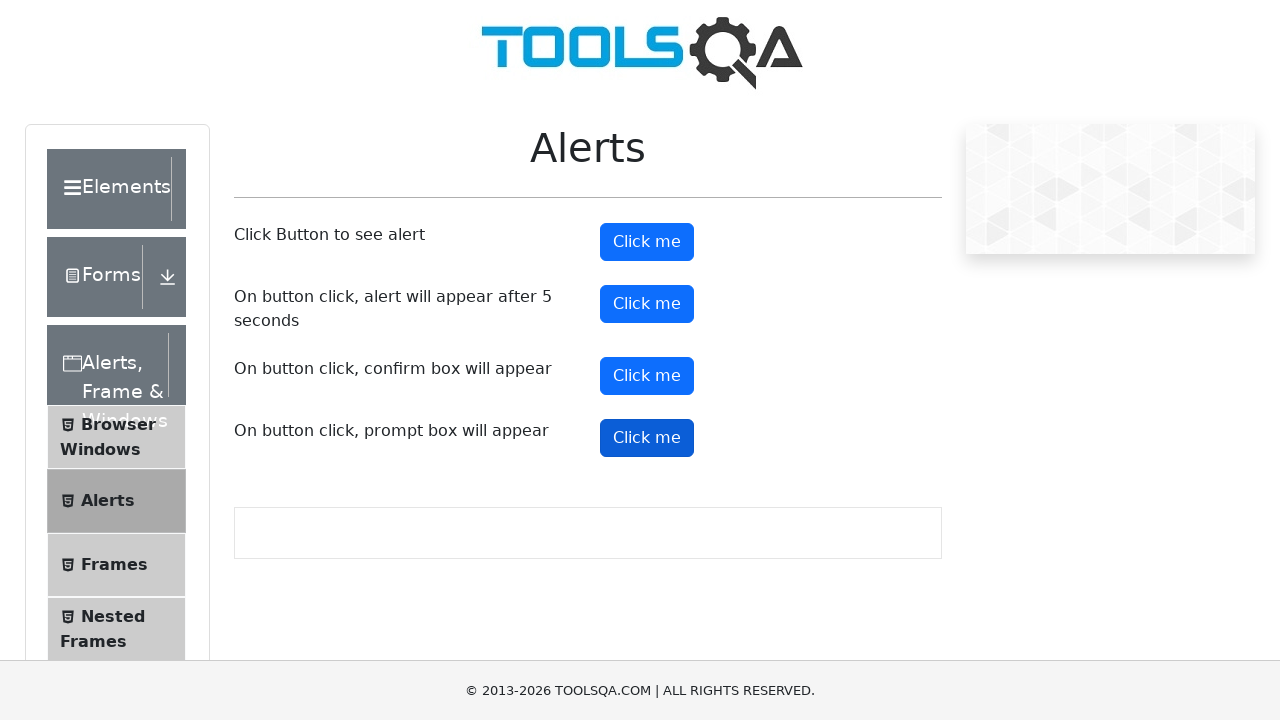

Clicked prompt alert button again to trigger dialog with handler active at (647, 438) on xpath=//*[@id='promtButton']
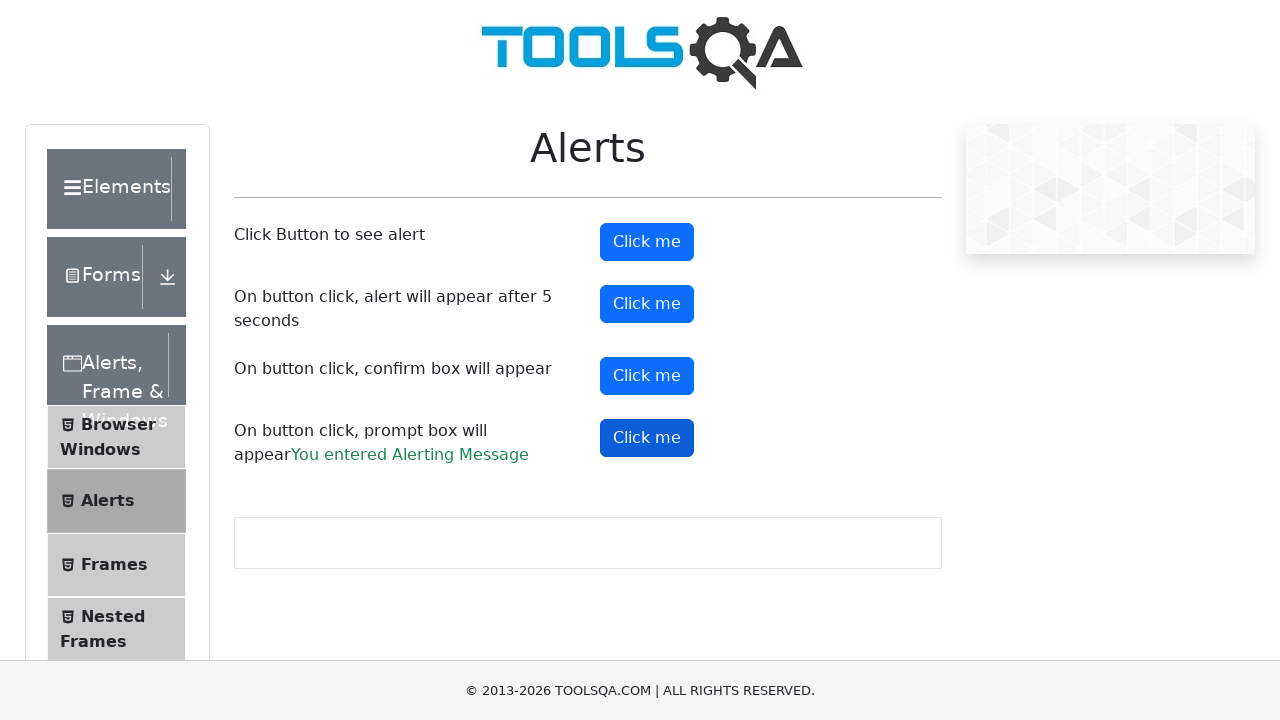

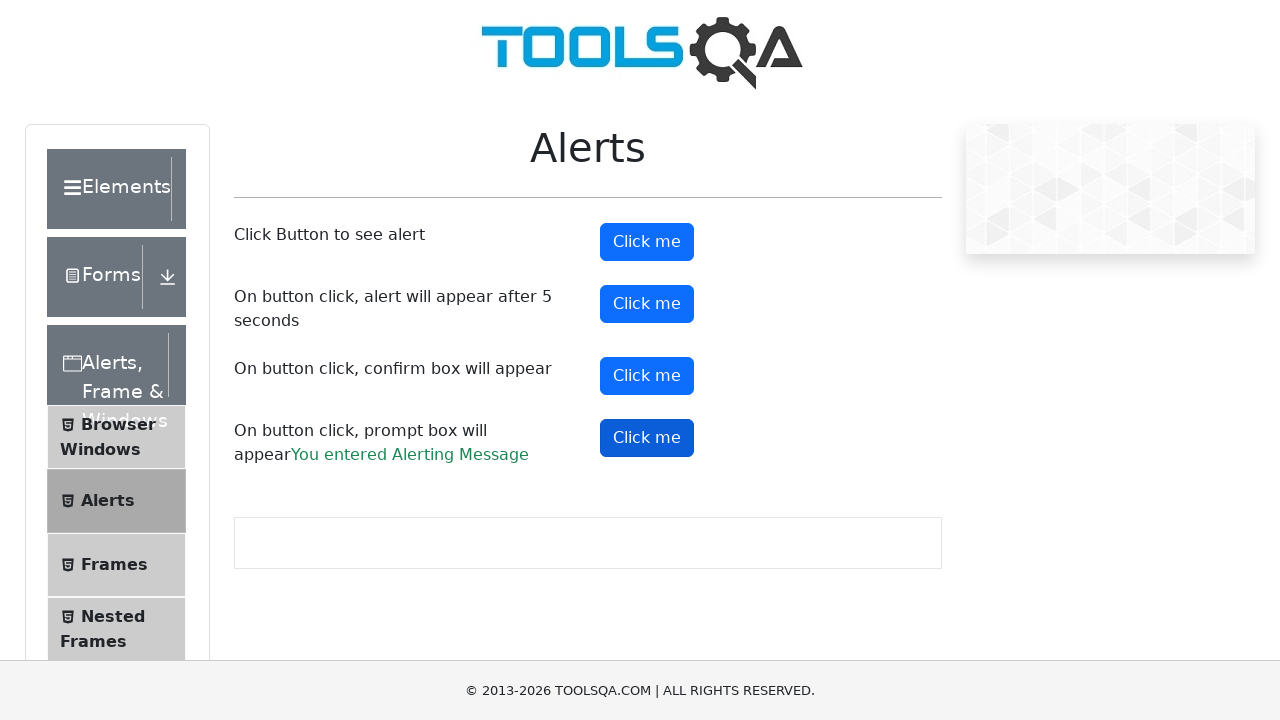